Tests form element interactions on a practice site by verifying a name input field is enabled and displayed, then clicking a male radio button and verifying its selected state.

Starting URL: https://testautomationpractice.blogspot.com/

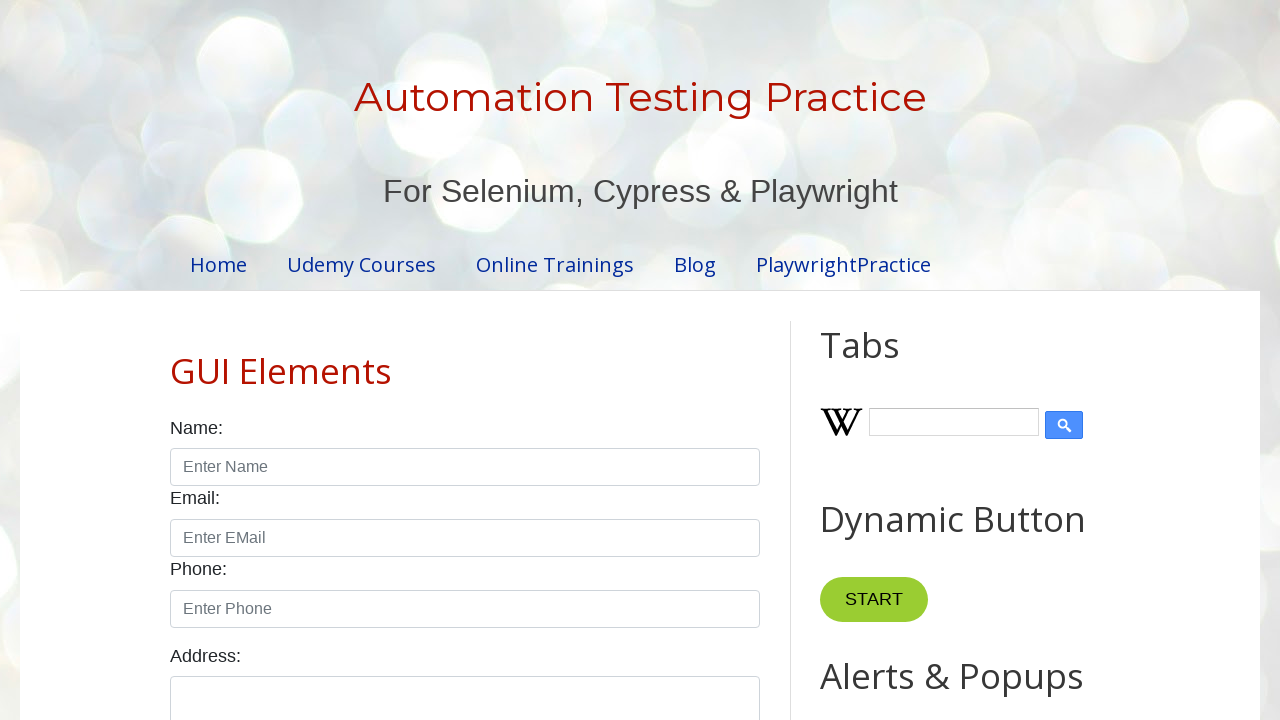

Waited for name input field to become visible
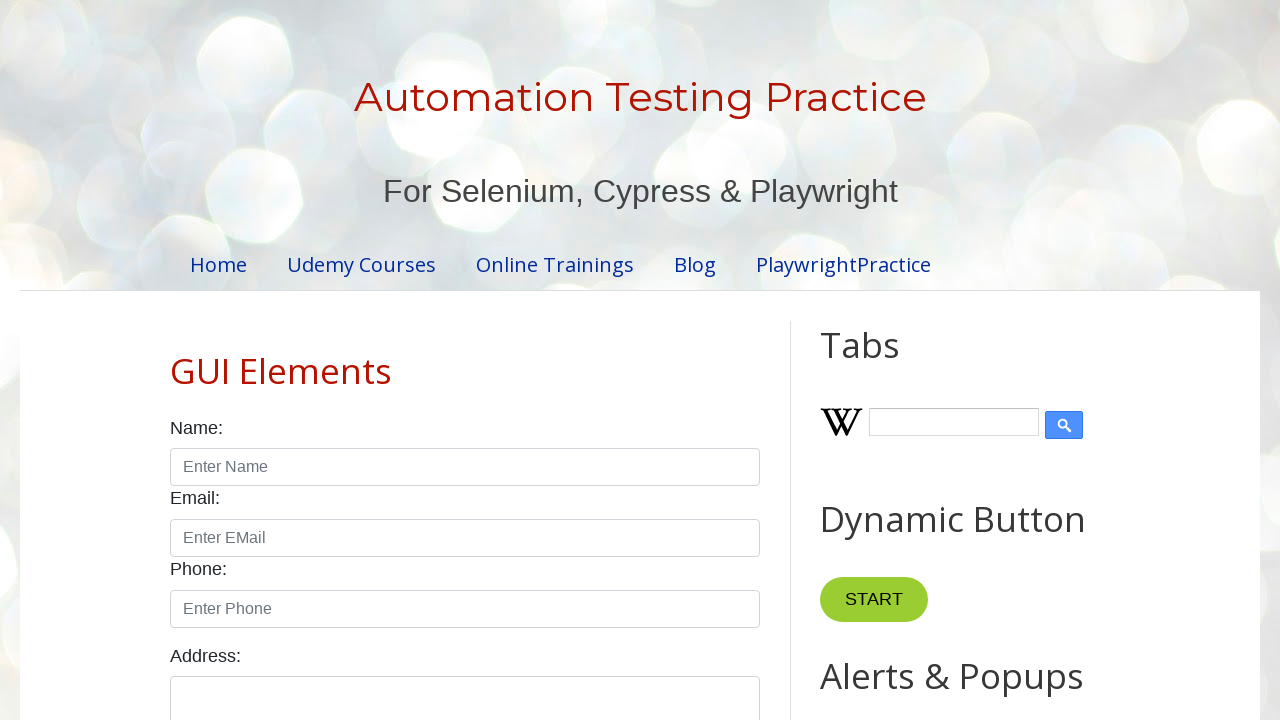

Verified name input field is enabled
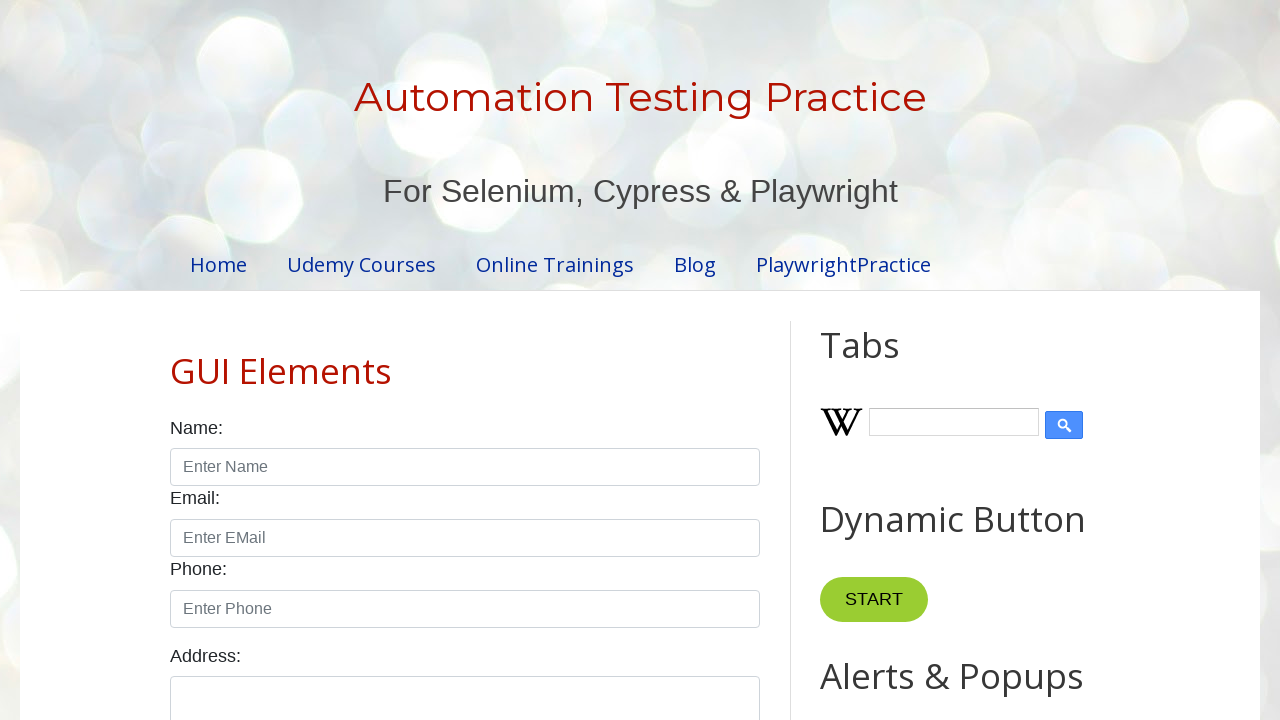

Verified name input field is visible
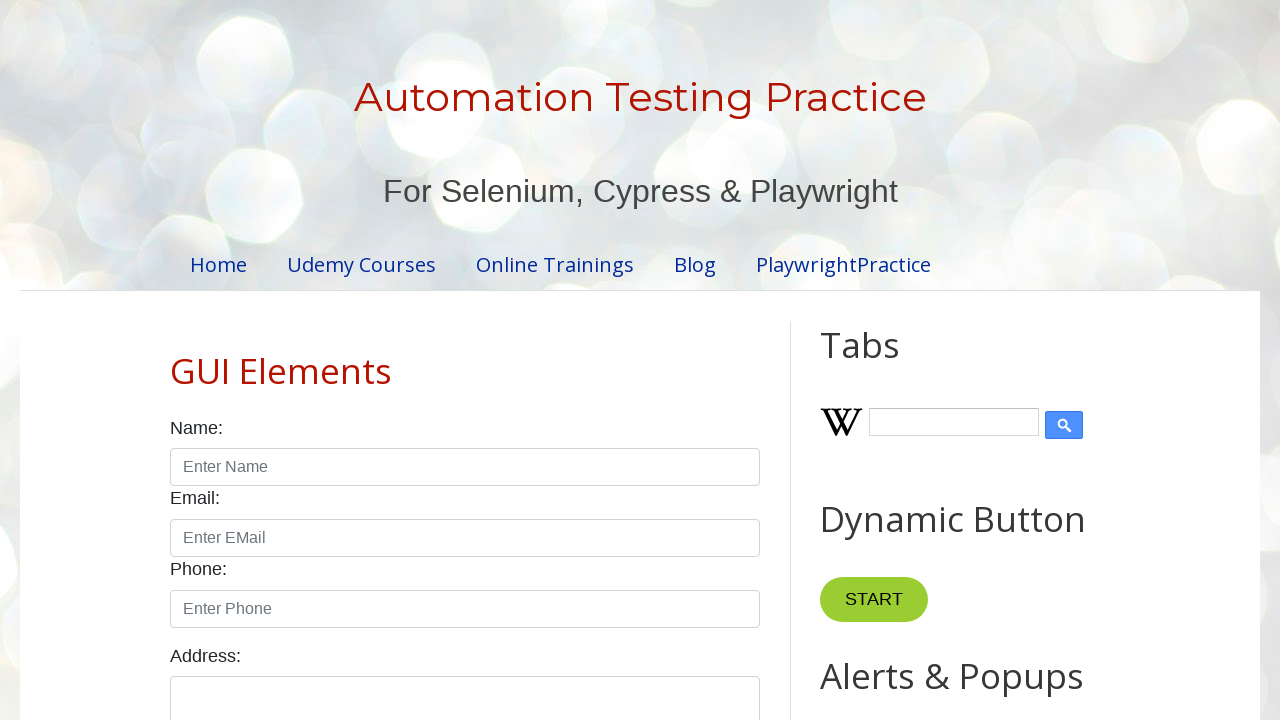

Located male radio button element
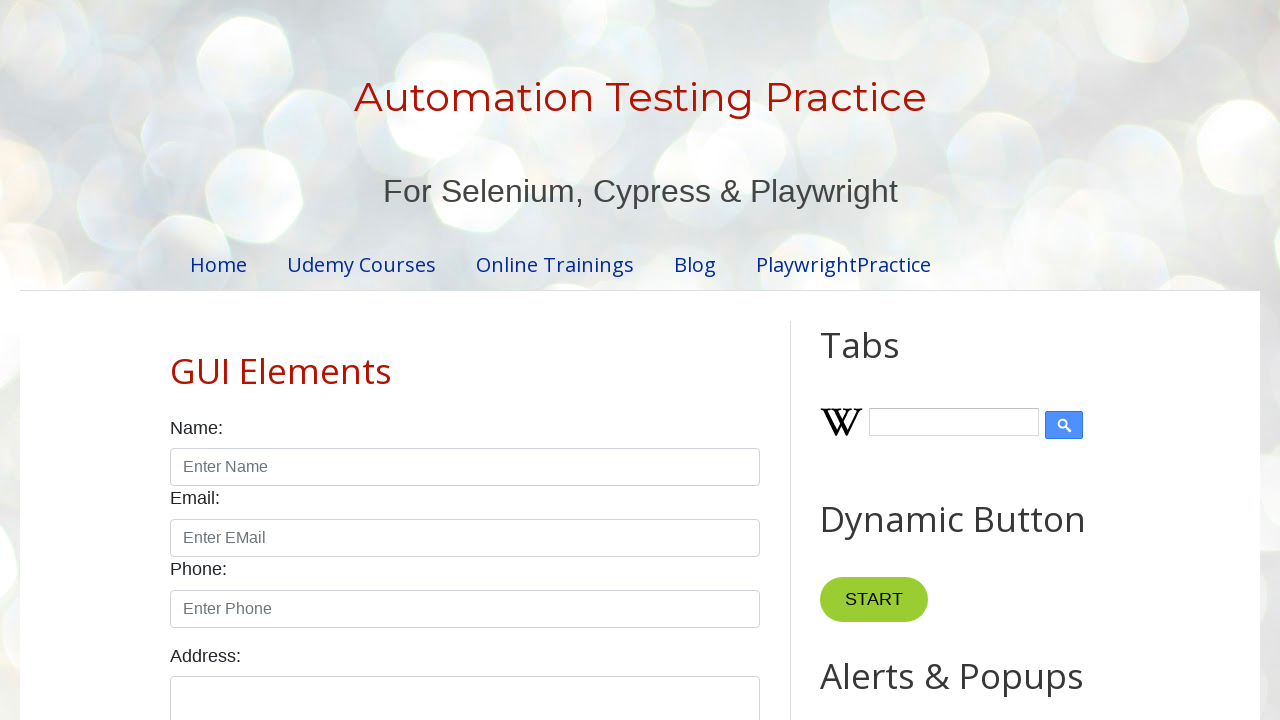

Checked initial radio button state: False
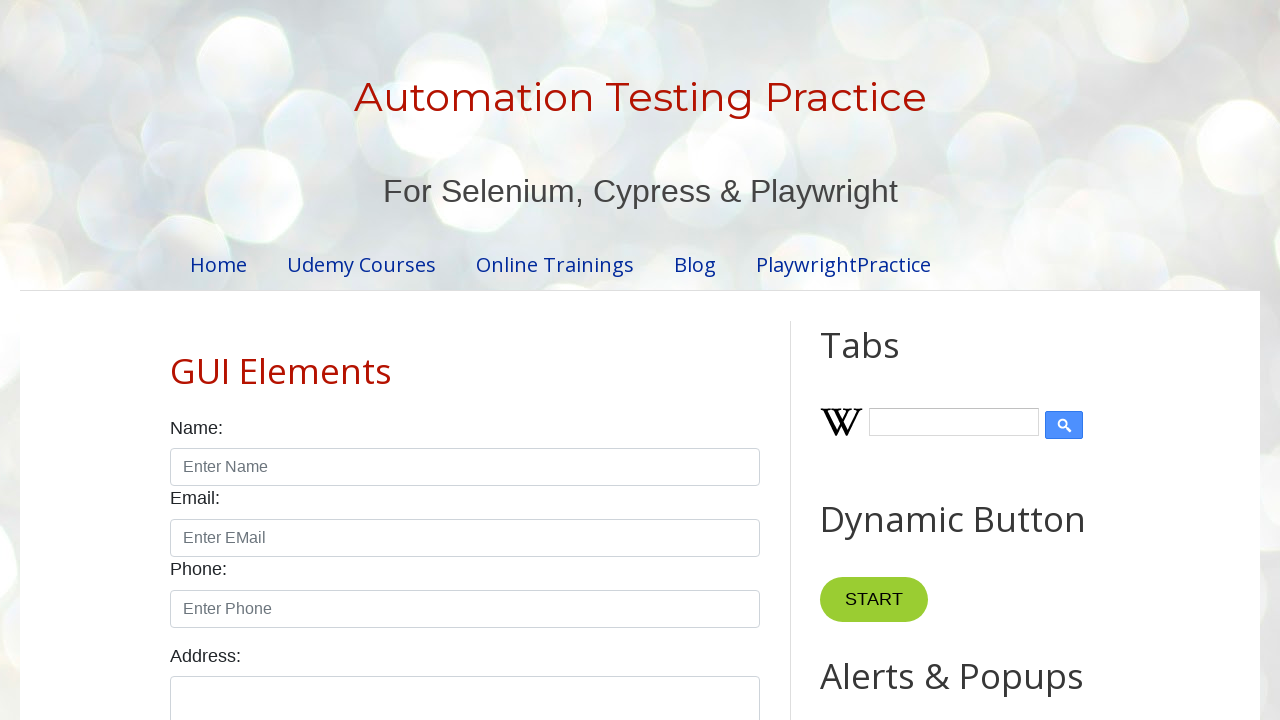

Clicked male radio button at (176, 360) on xpath=//*[@id="male"]
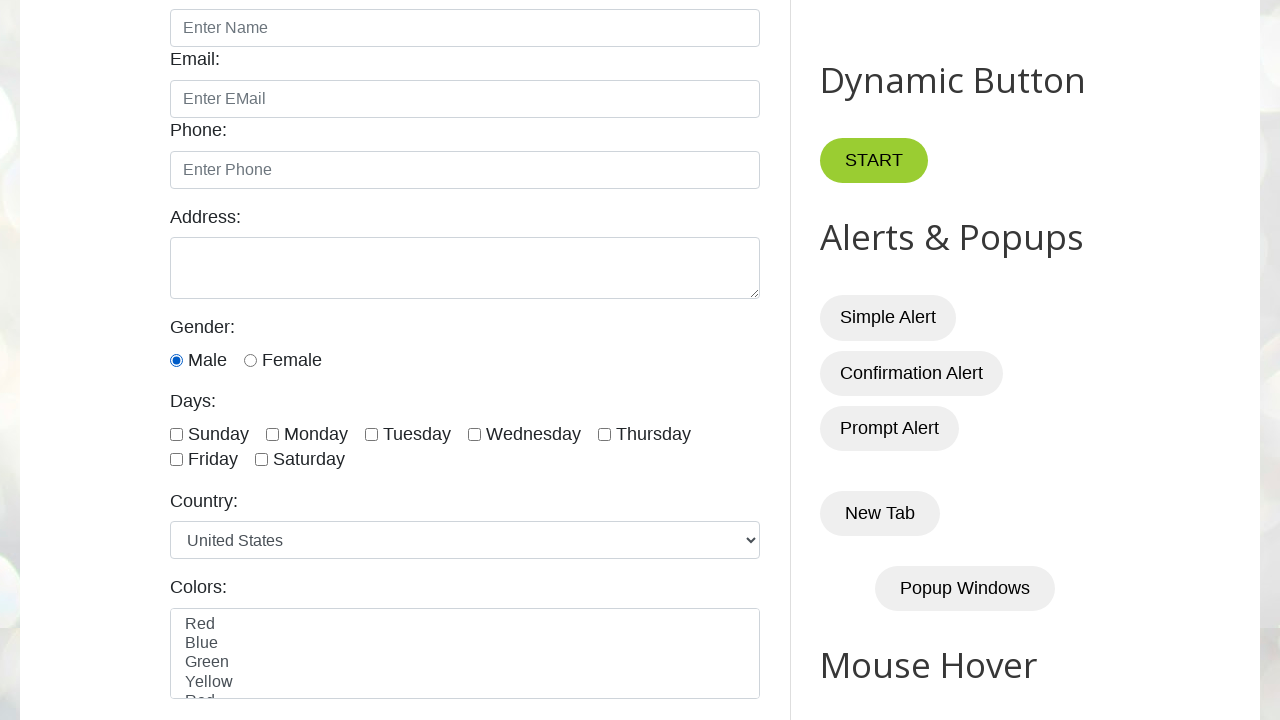

Verified male radio button is now selected
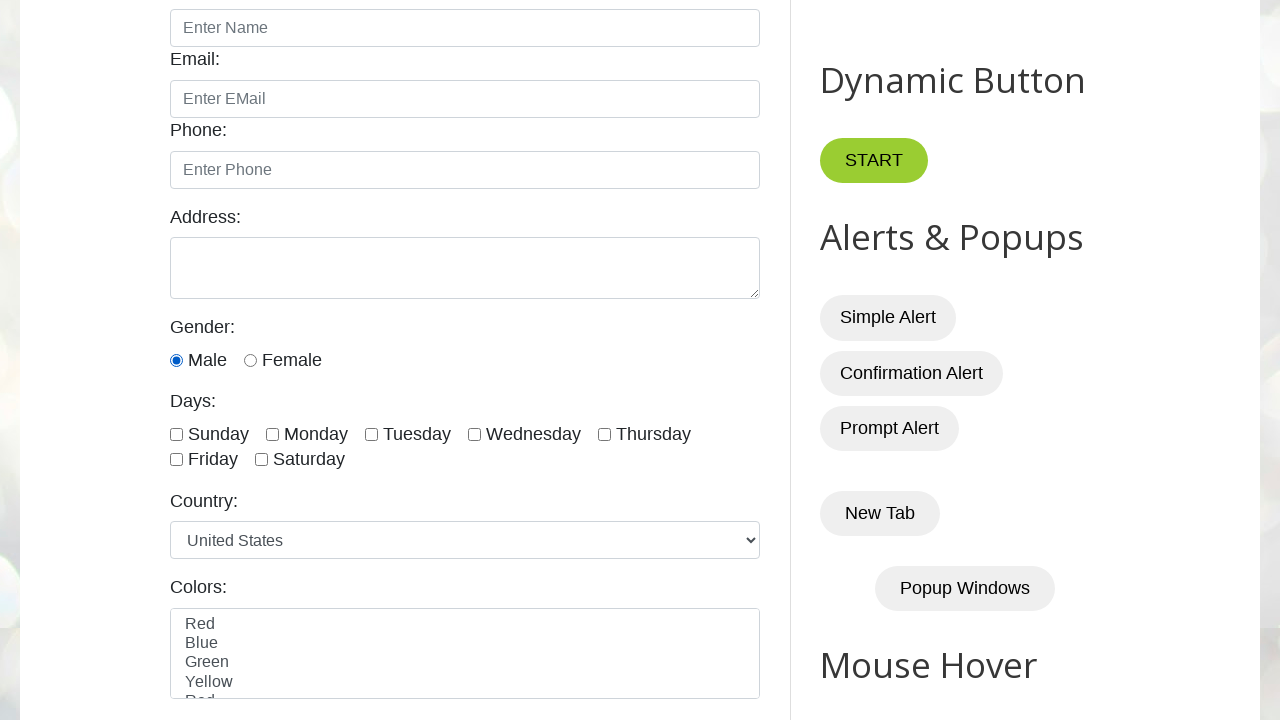

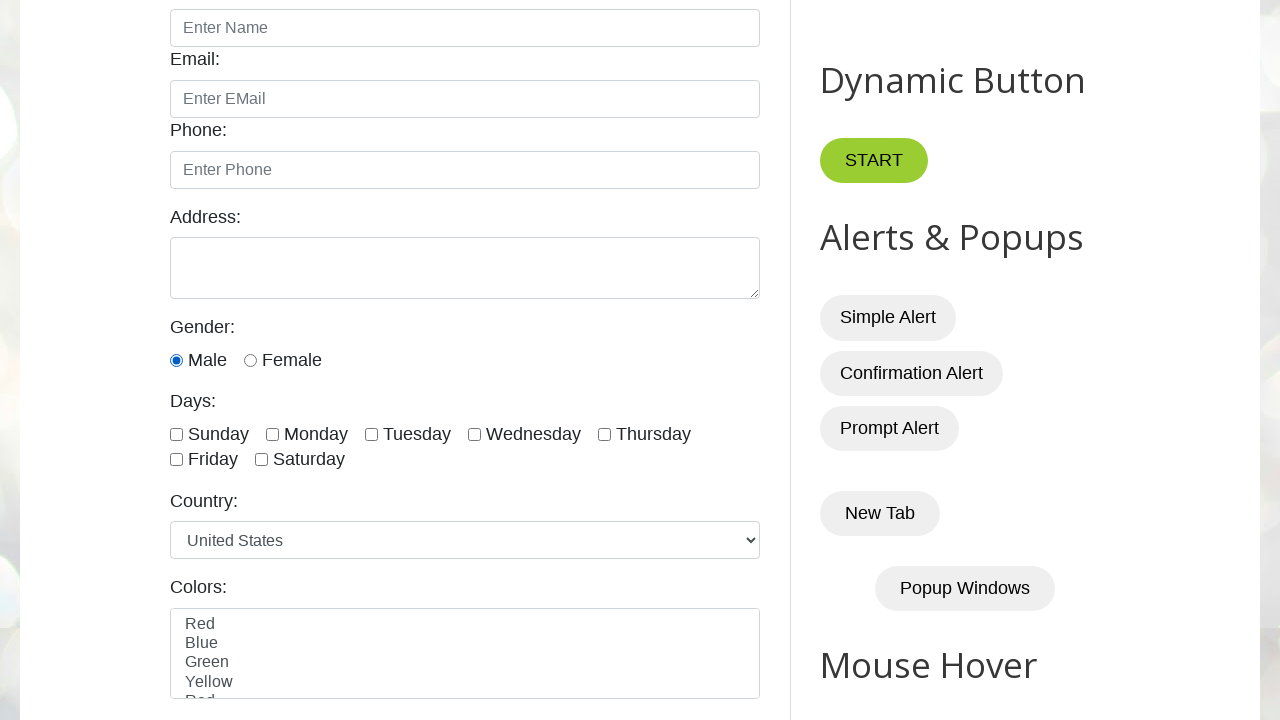